Tests the account registration form on UIBank by filling out all required fields including personal information and account details

Starting URL: https://uibank.uipath.com/

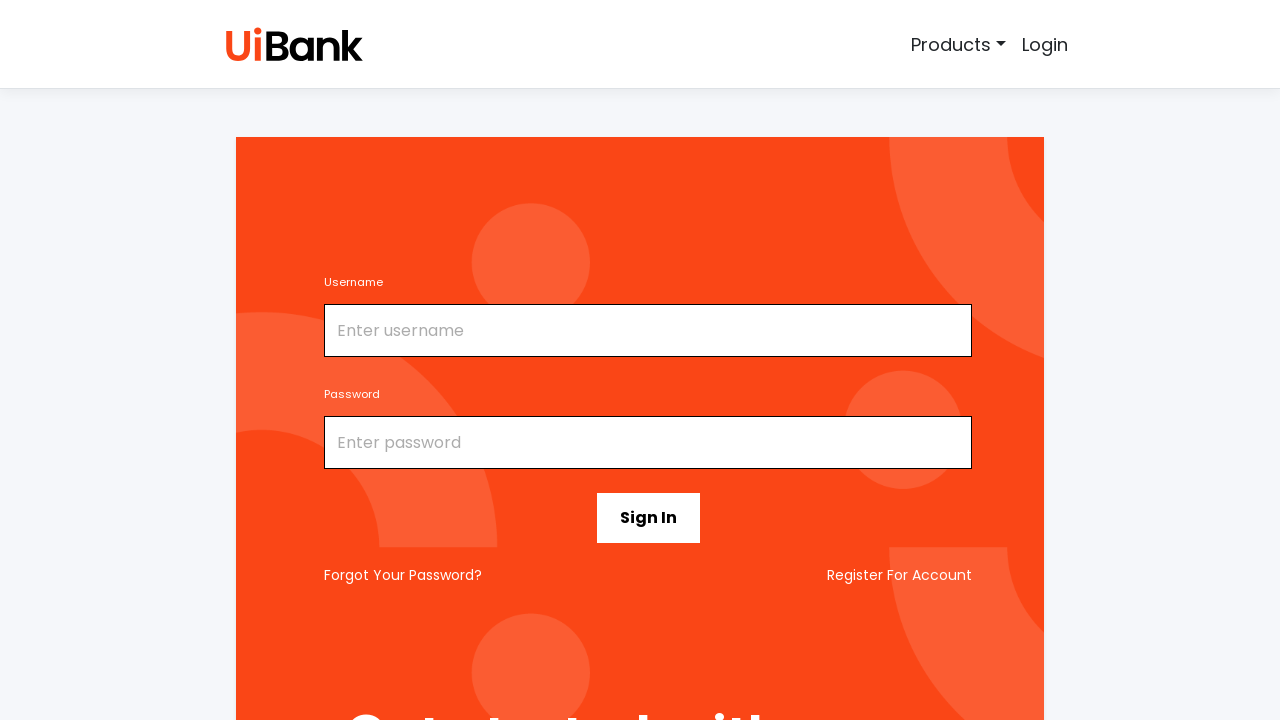

Clicked 'Register For Account' link at (900, 575) on a:has-text('Register For Account')
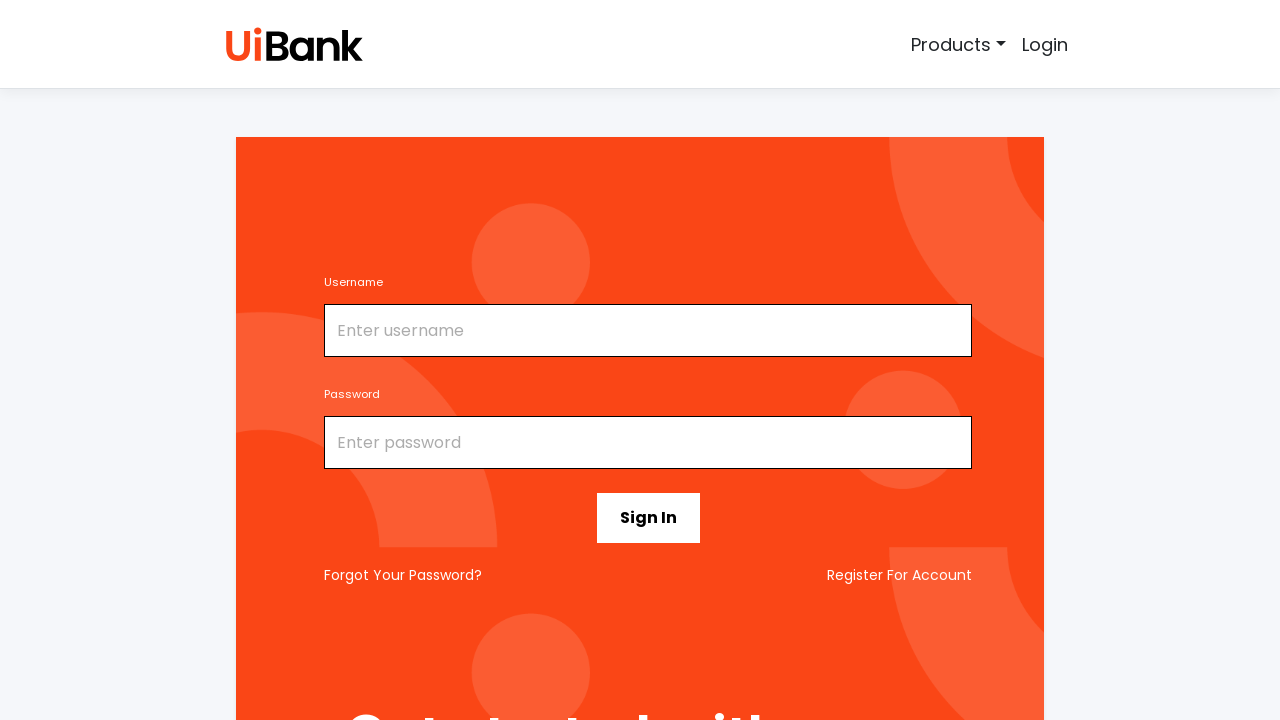

Filled first name with 'hari' on #firstName
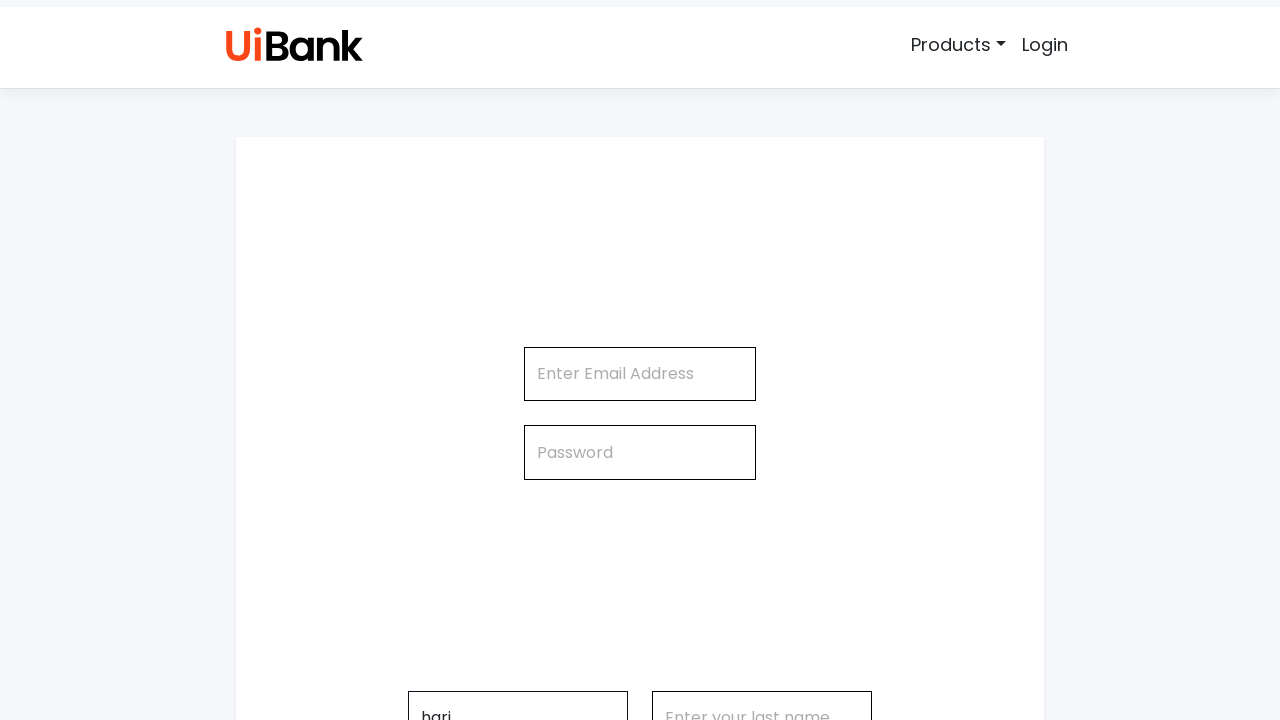

Selected 'mr' as title/salutation on #title
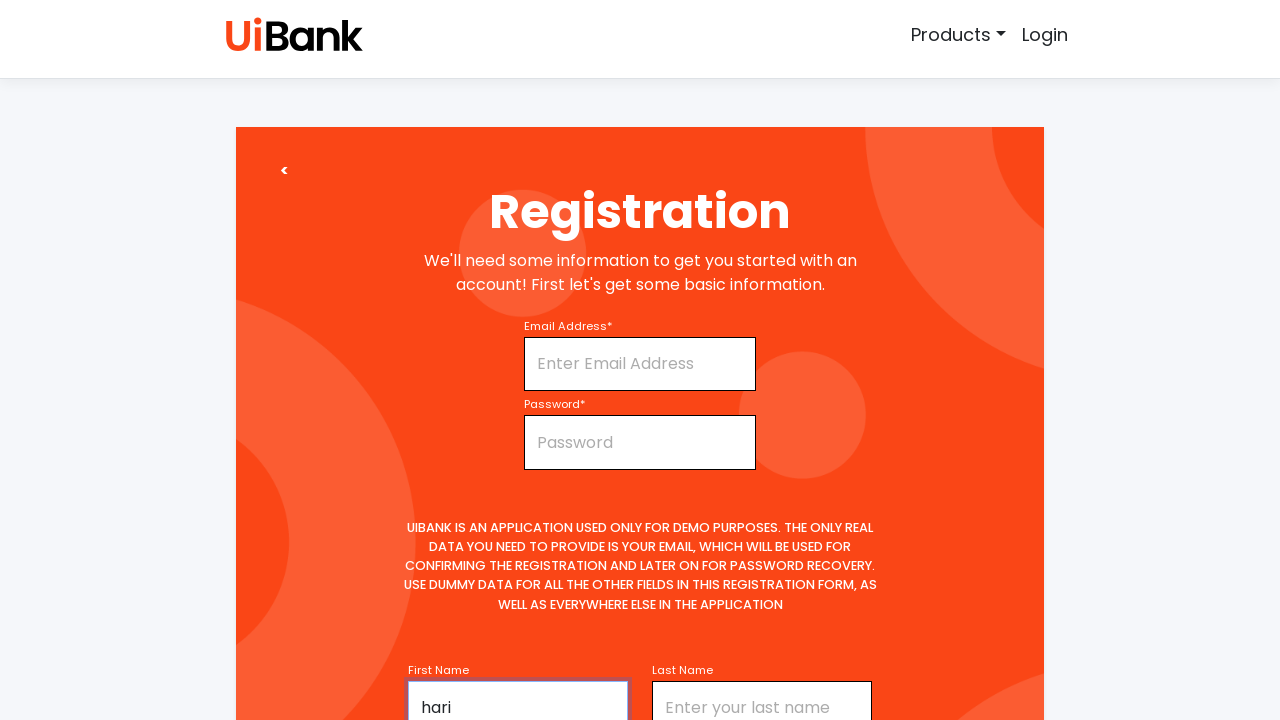

Filled middle name with 'vignesh' on #middleName
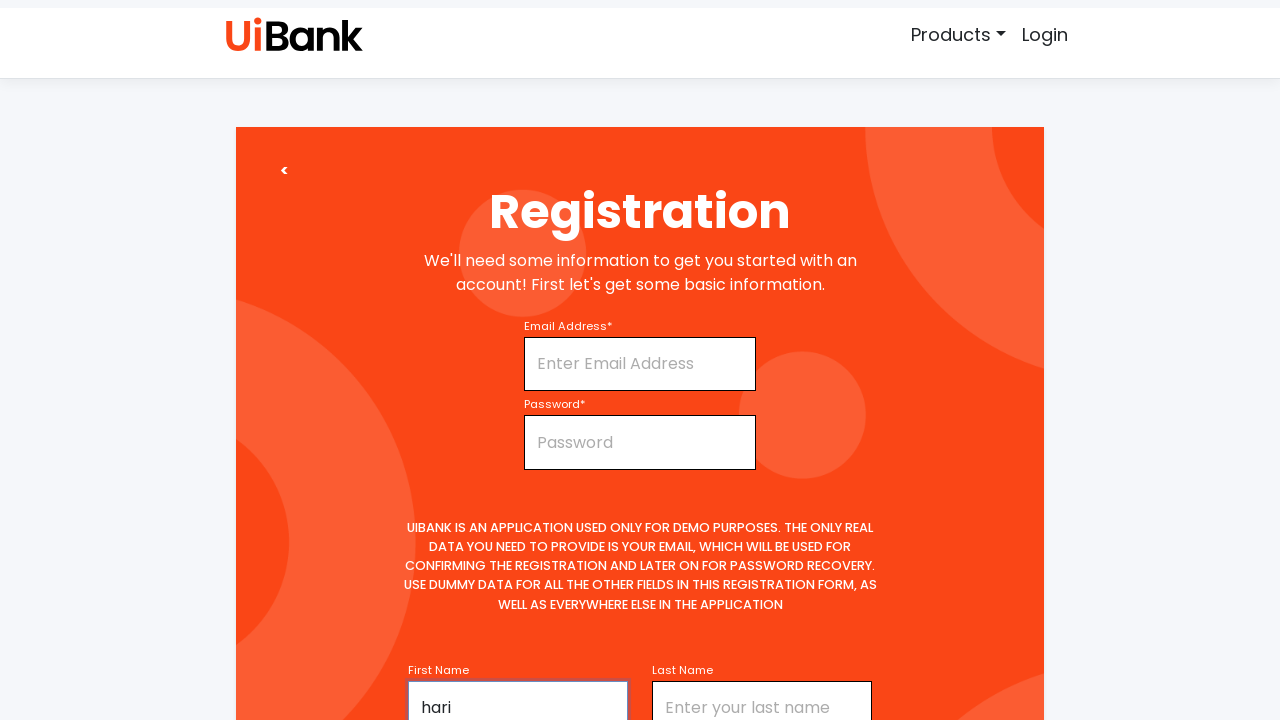

Filled last name with 'm' on #lastName
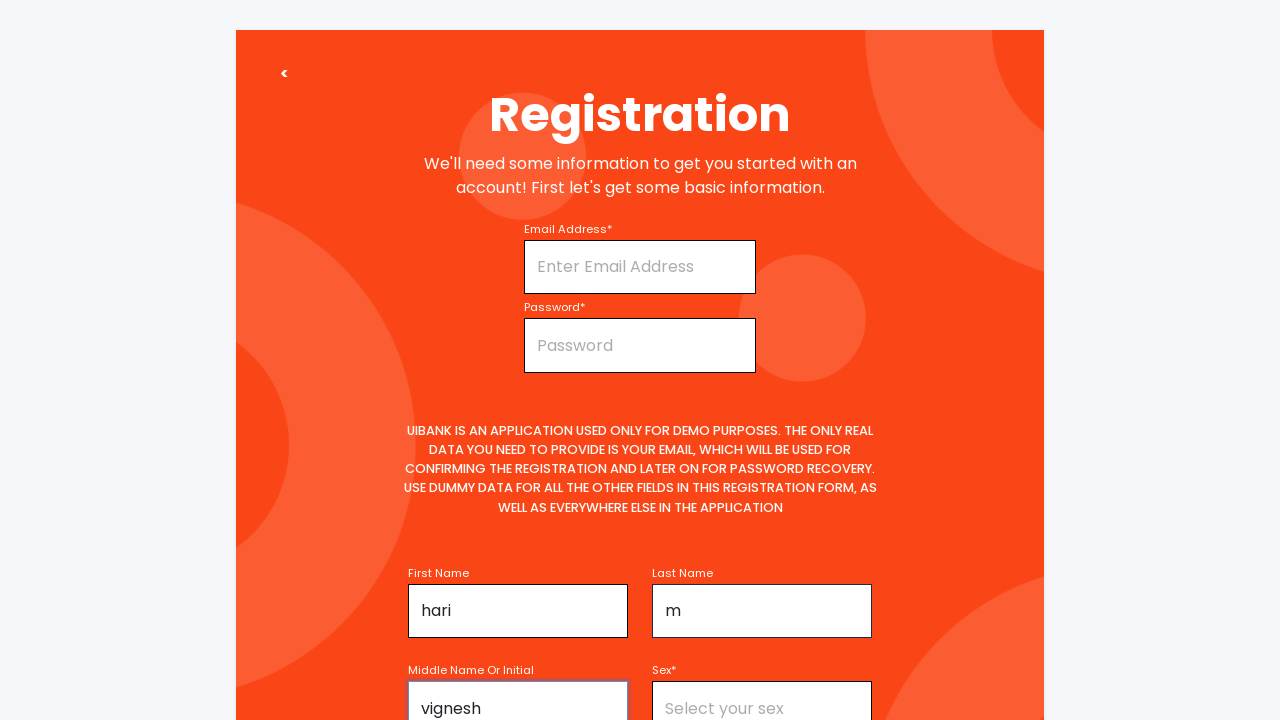

Filled date of birth with '09/06/2000' on #age
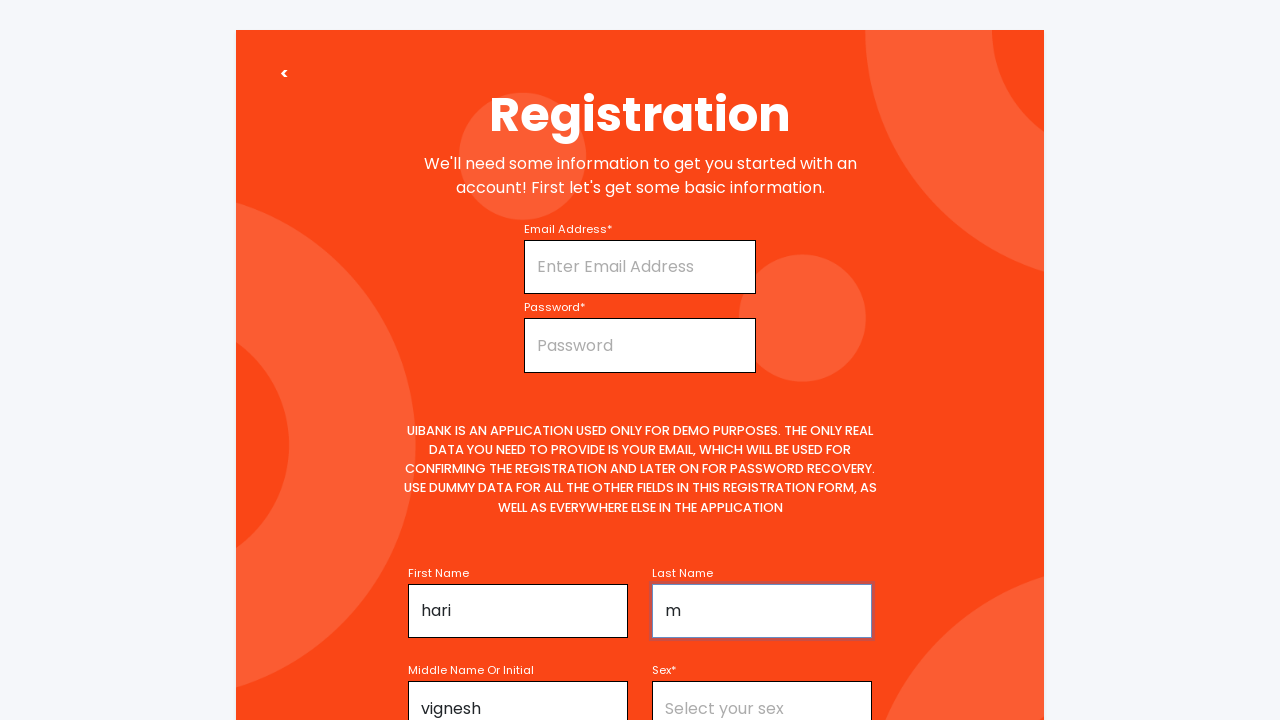

Selected 'Single' as marital status on #maritalStatus
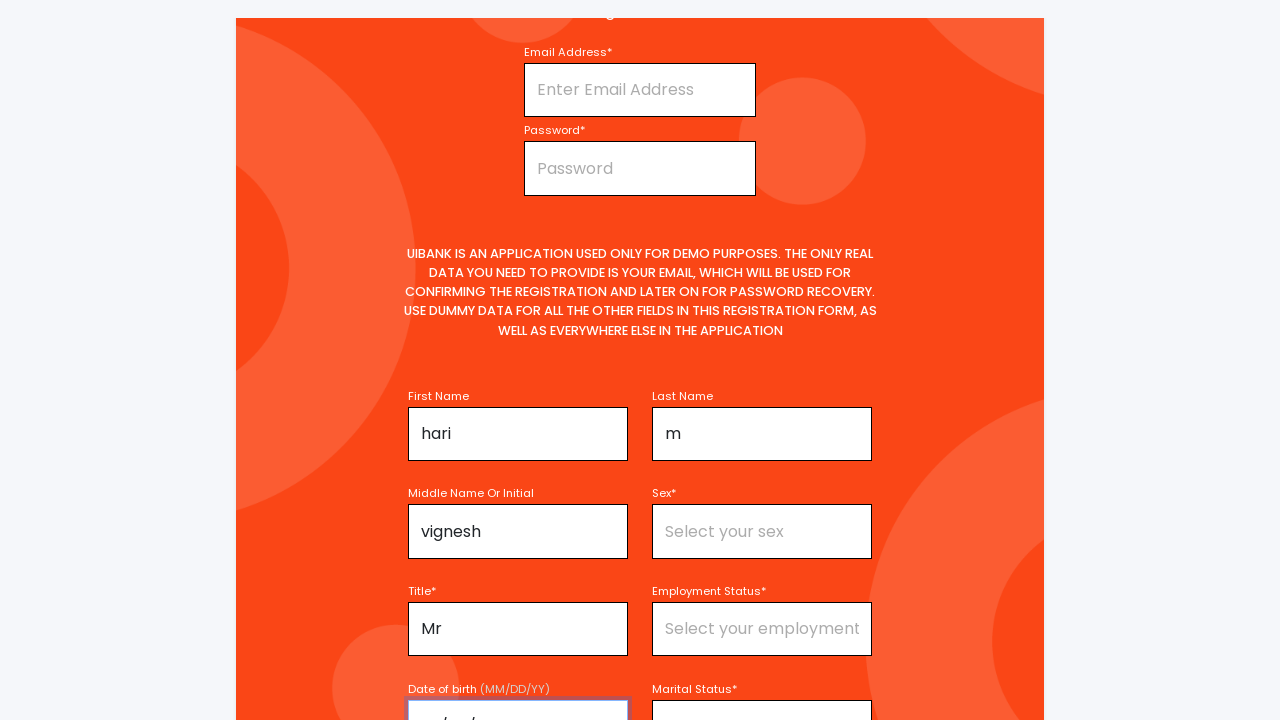

Filled username with 'hari09' on #username
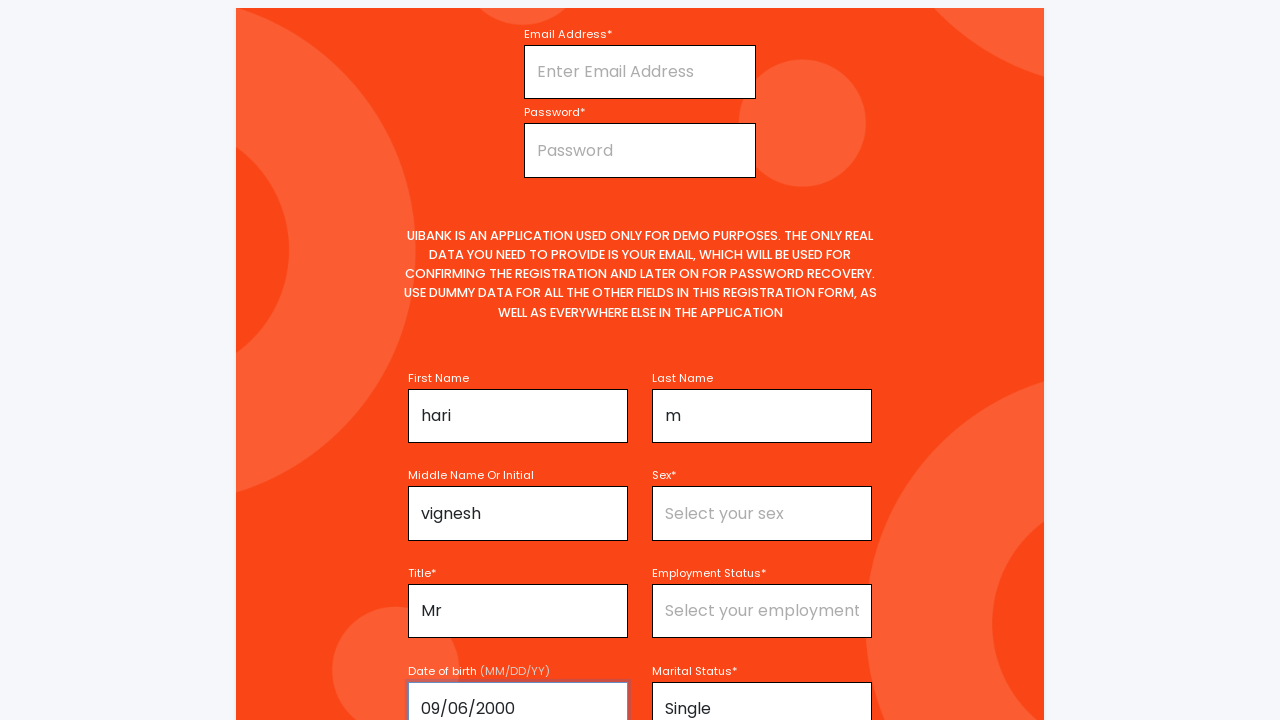

Filled email with 'hari090600@gmail.com' on #email
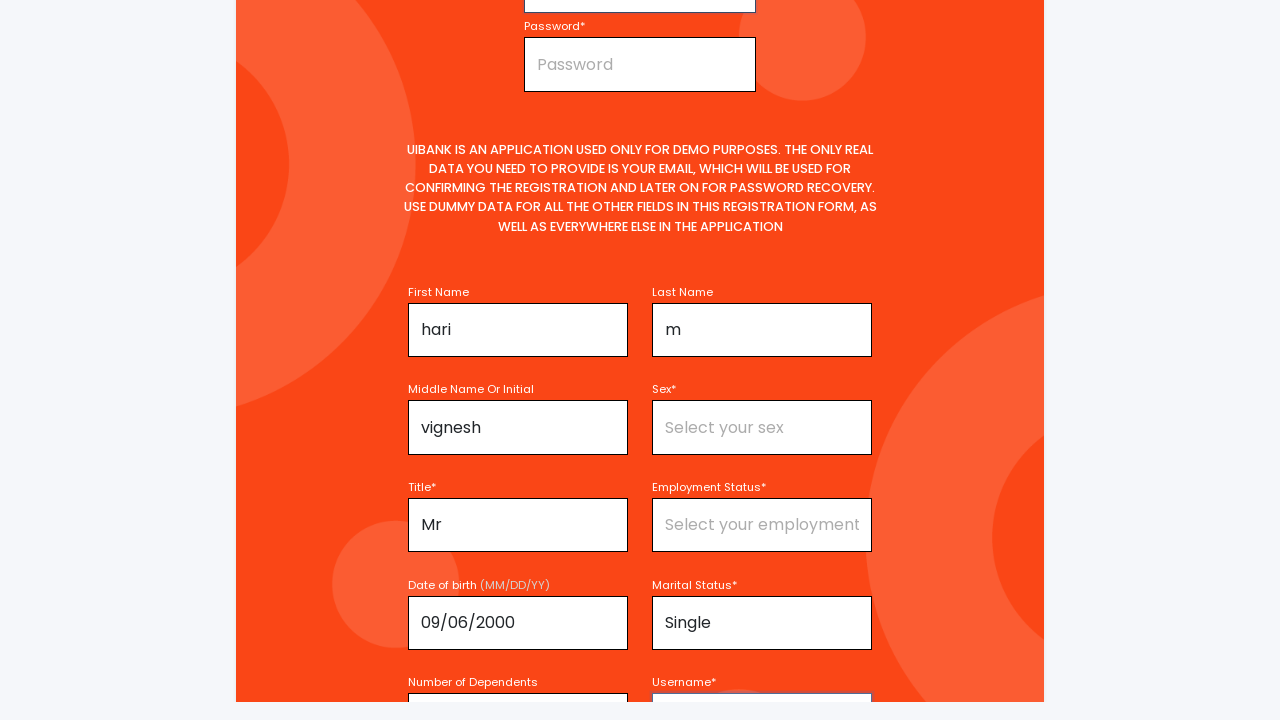

Filled password with 'hari@2024' on #password
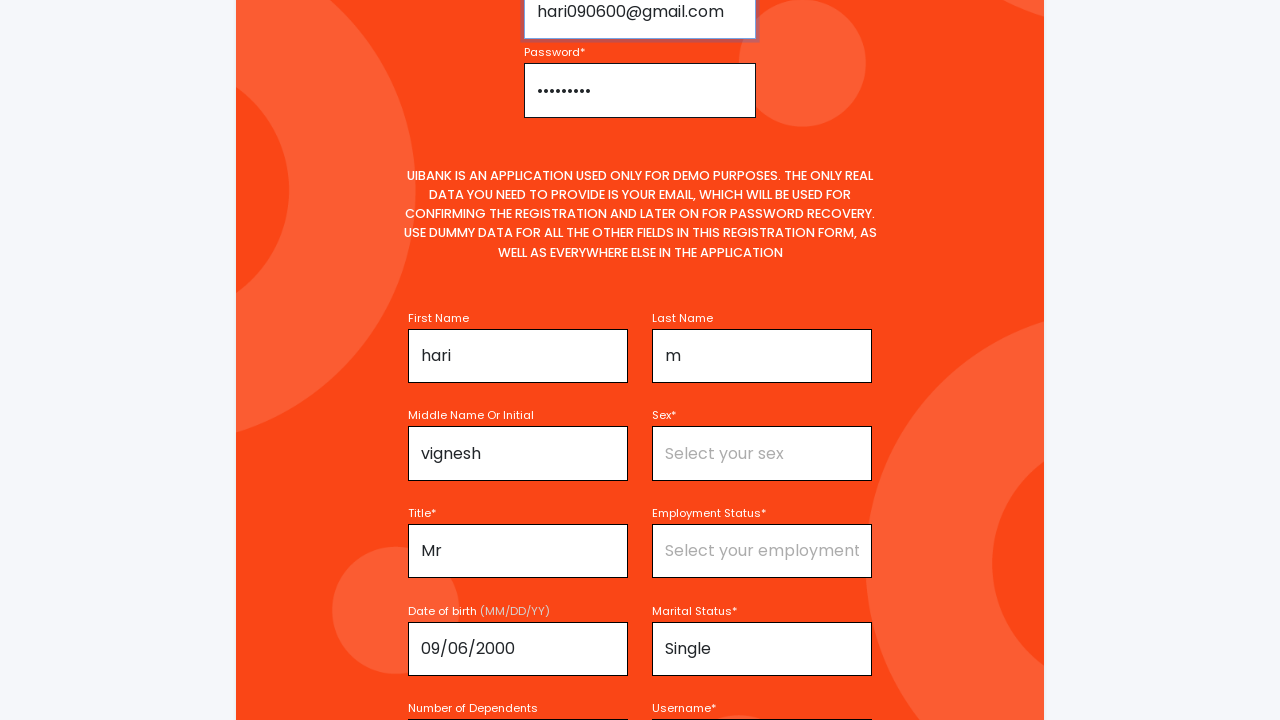

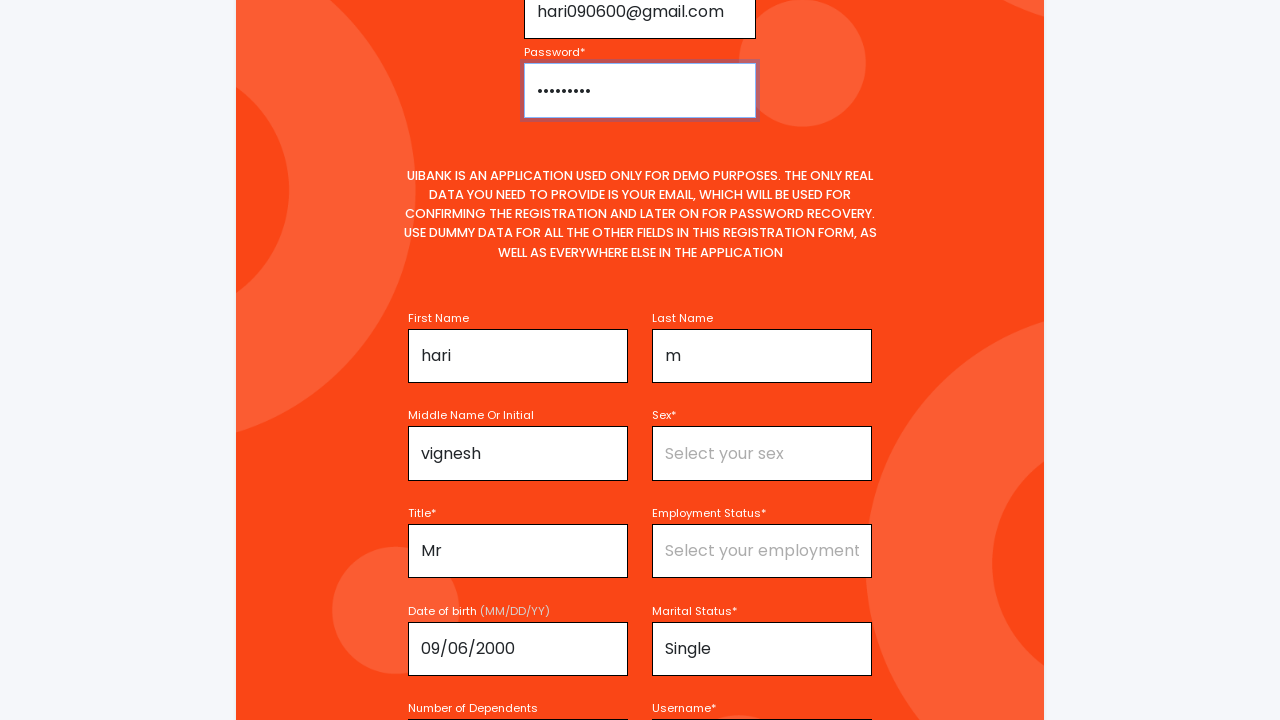